Tests clicking the login button without entering credentials and verifies error message

Starting URL: https://qamoviesapp.ccbp.tech

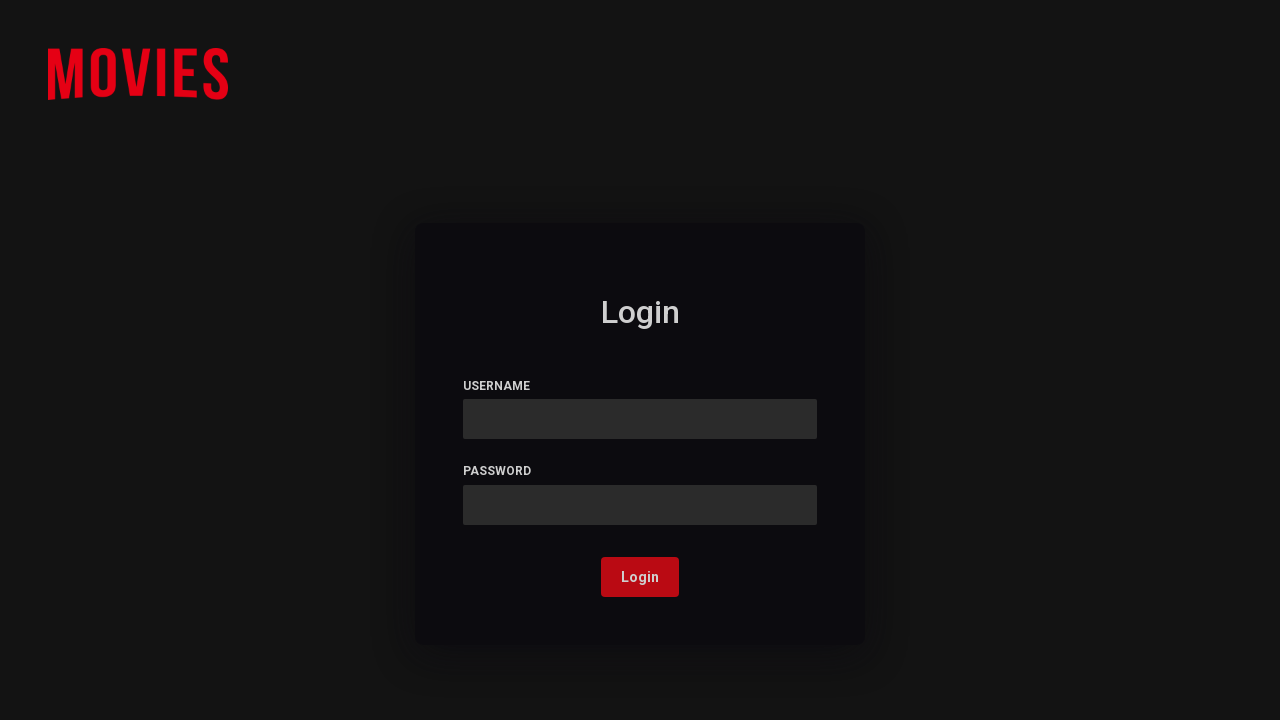

Clicked login button without entering credentials at (640, 577) on button.login-button
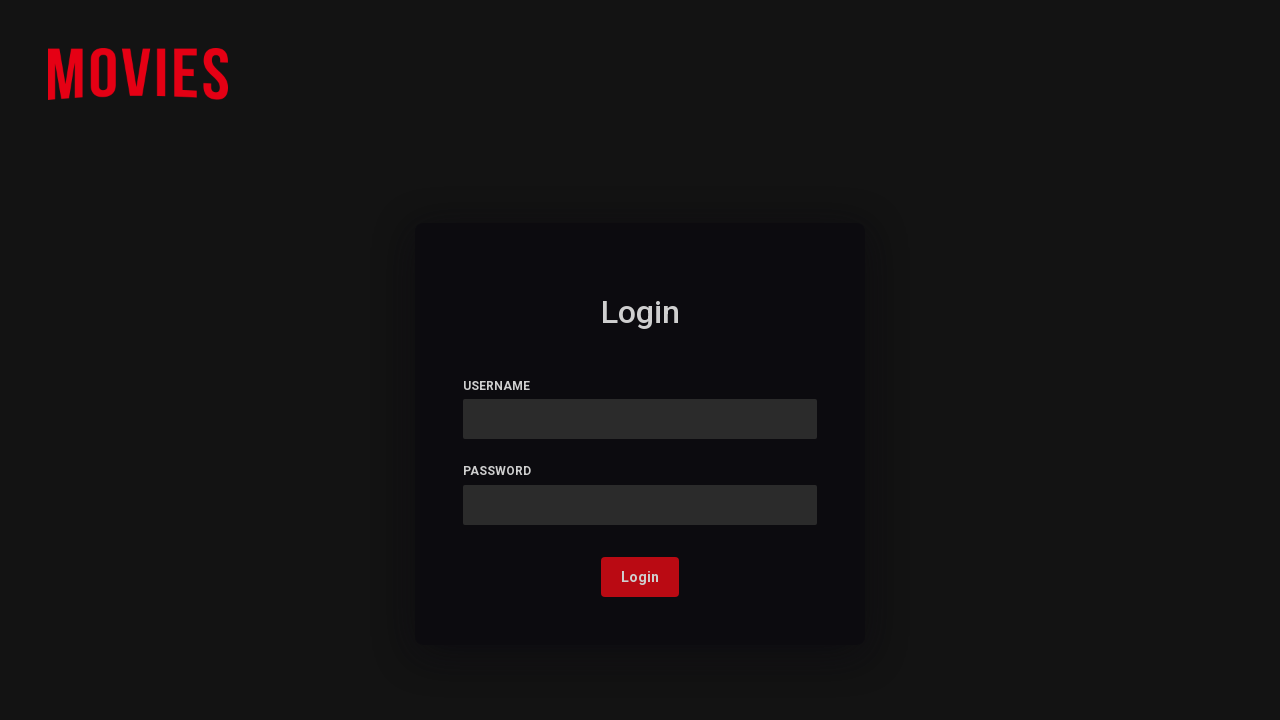

Error message displayed: 'Username or password is invalid'
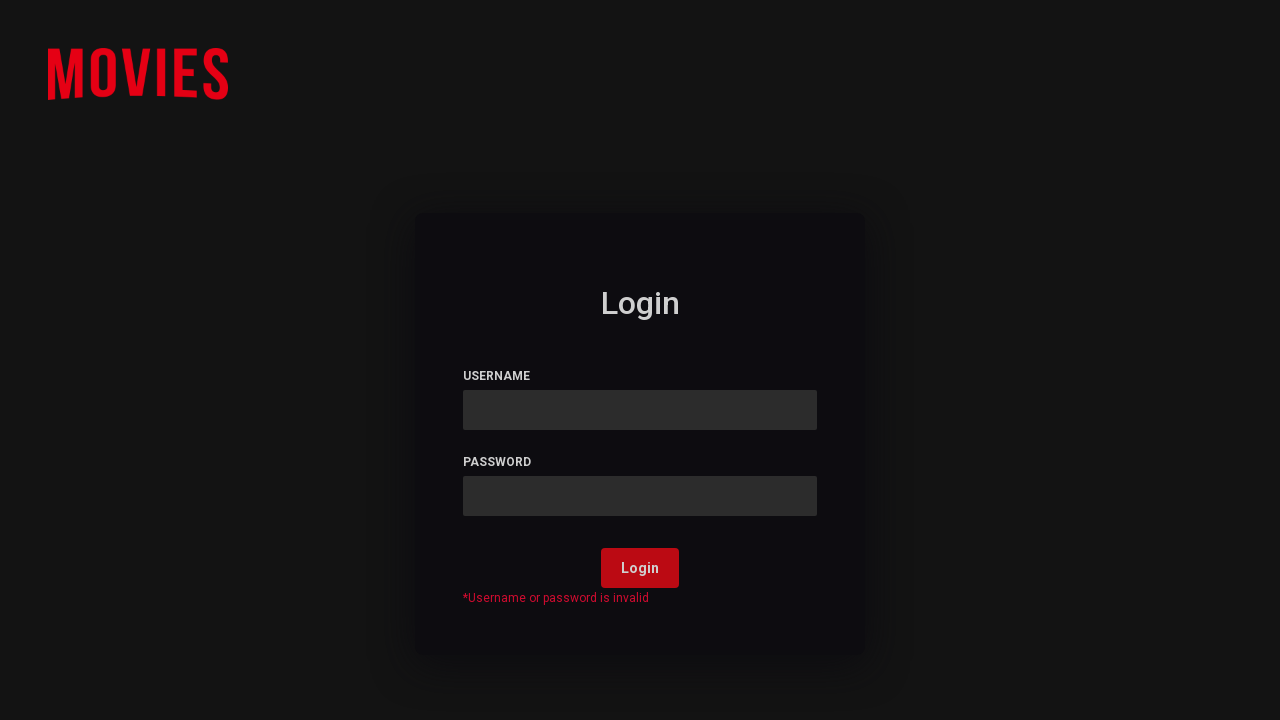

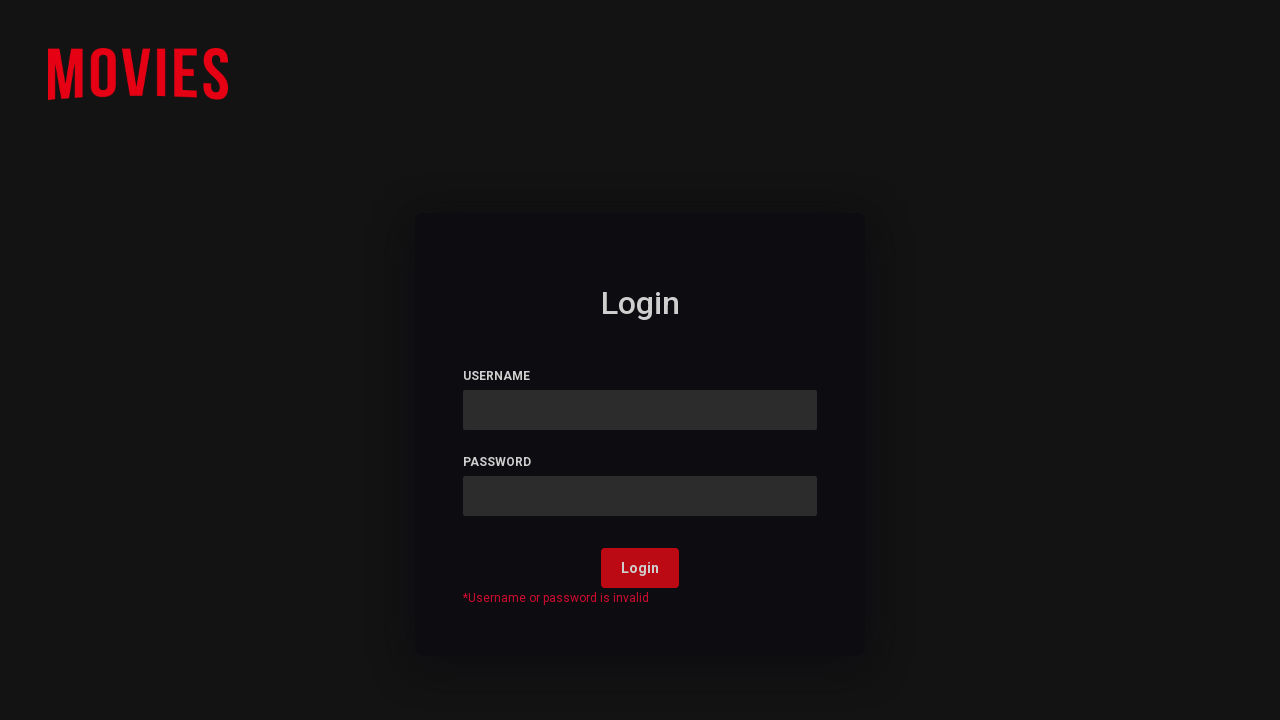